Tests CSS selector locating by ID by filling the first name field on a practice form

Starting URL: https://demoqa.com/automation-practice-form

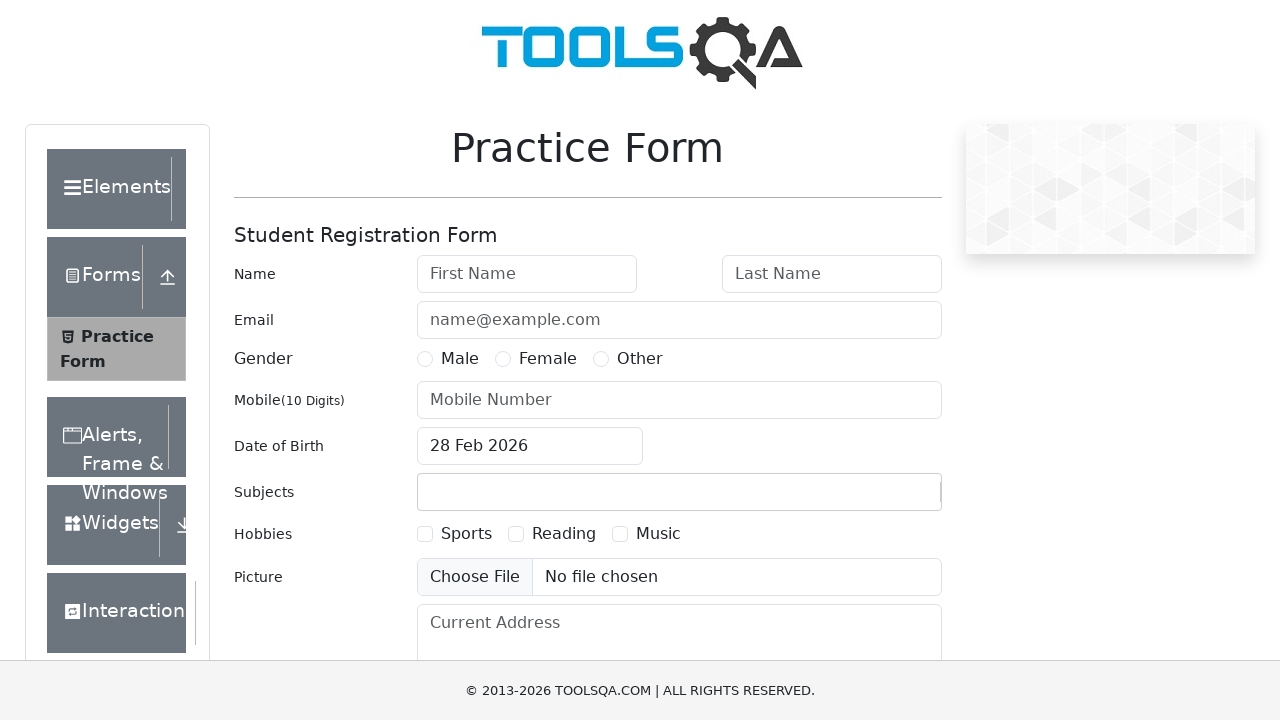

Filled first name field with 'Miing' using CSS ID selector on input#firstName
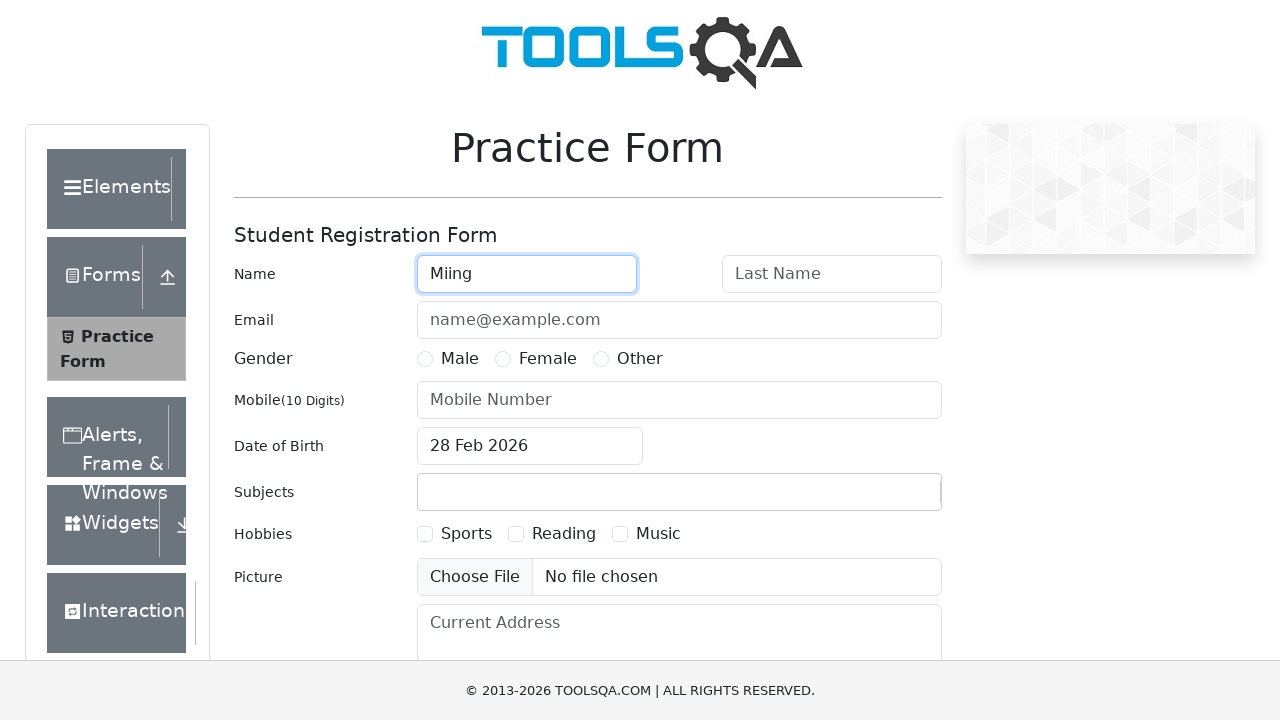

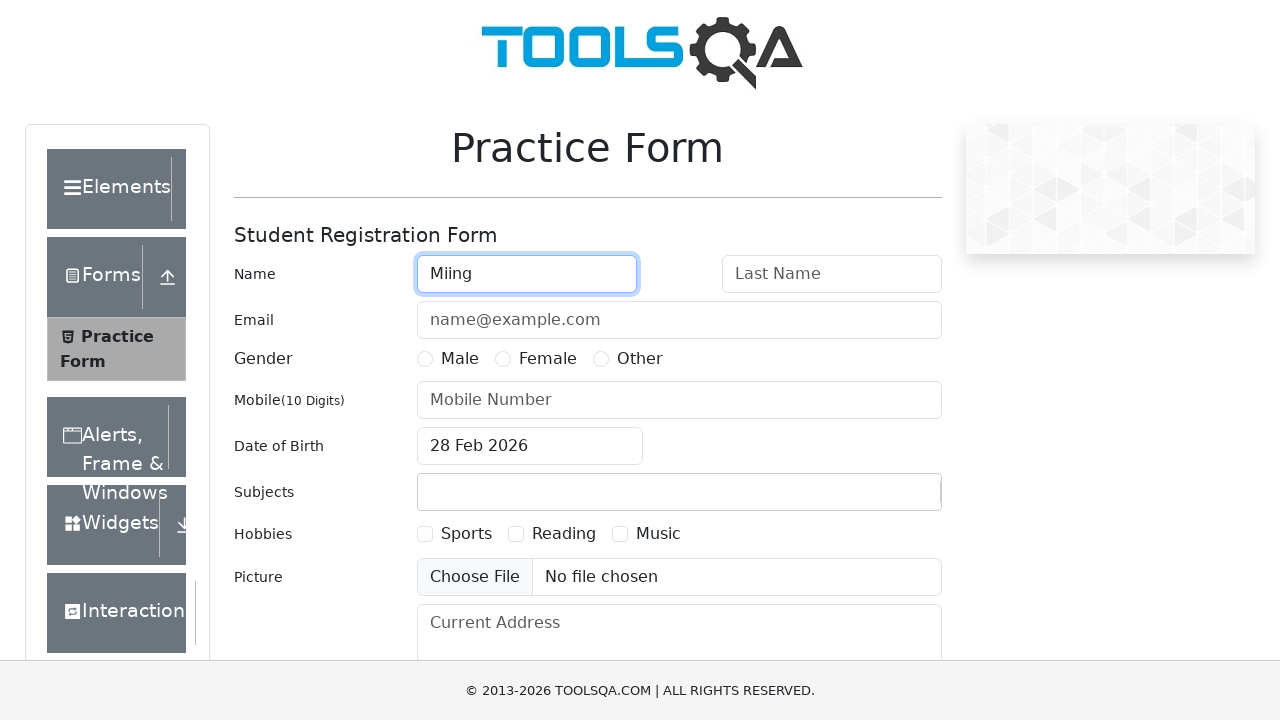